Tests the prompt box alert by clicking the prompt button, entering text into the prompt, accepting it, and verifying the entered text is displayed

Starting URL: https://demoqa.com/alerts

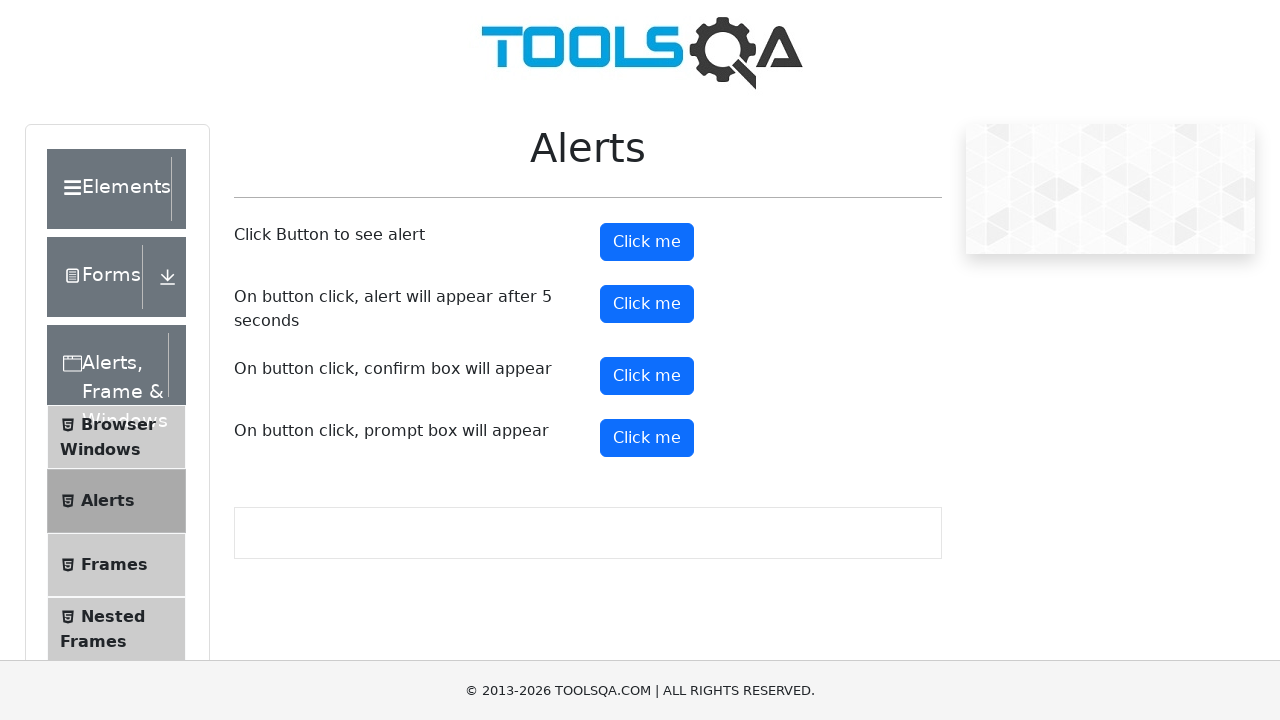

Set up dialog handler to accept prompt with text 'hi how are you?'
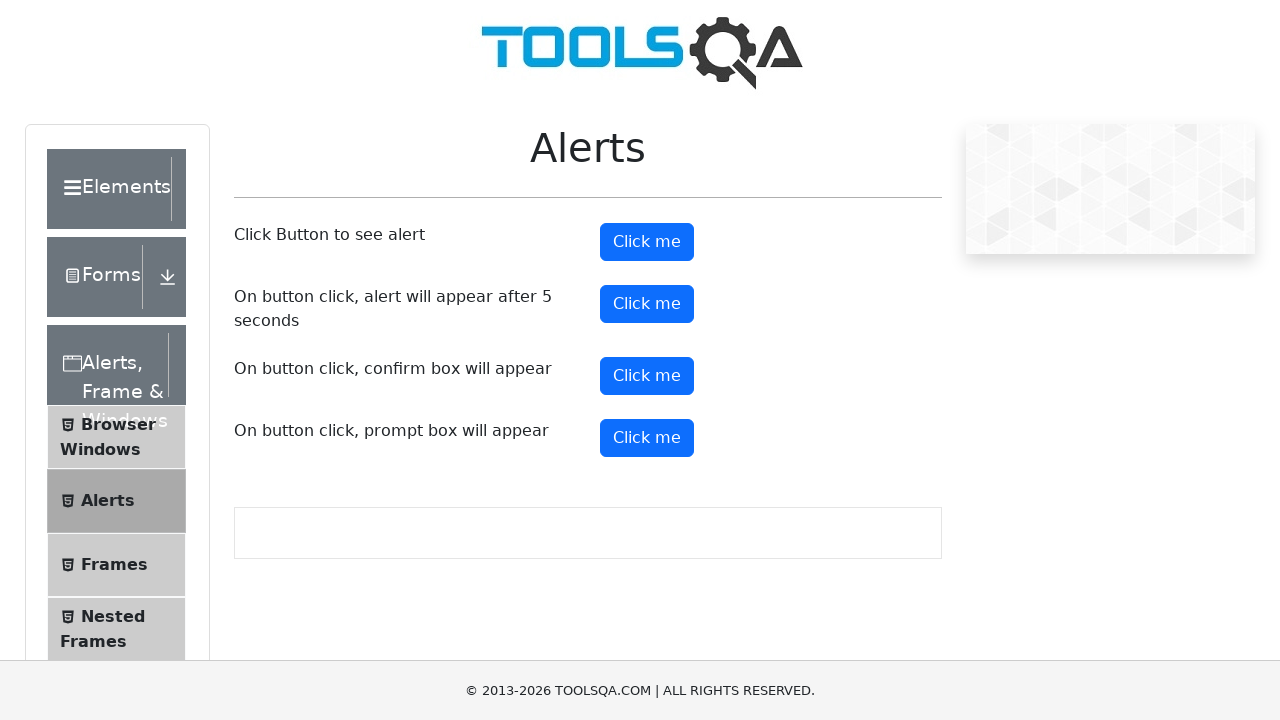

Clicked the prompt button to trigger the prompt dialog at (647, 438) on #promtButton
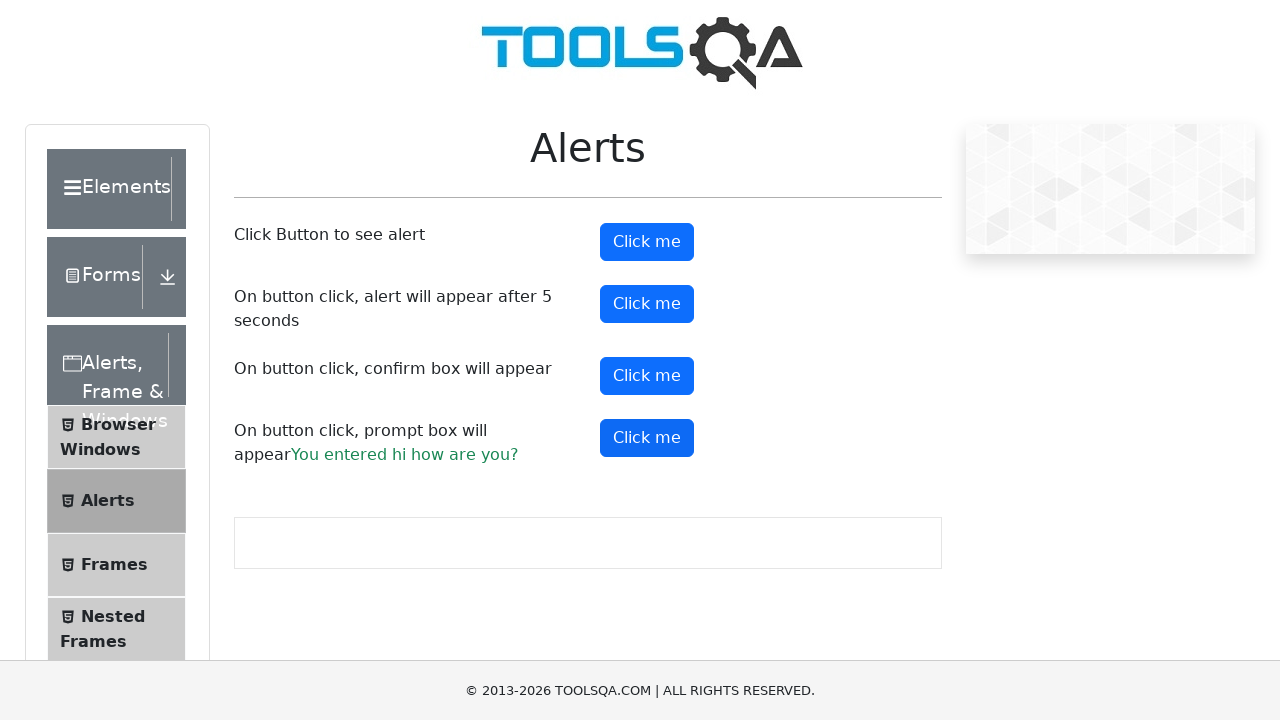

Waited for prompt result element to appear
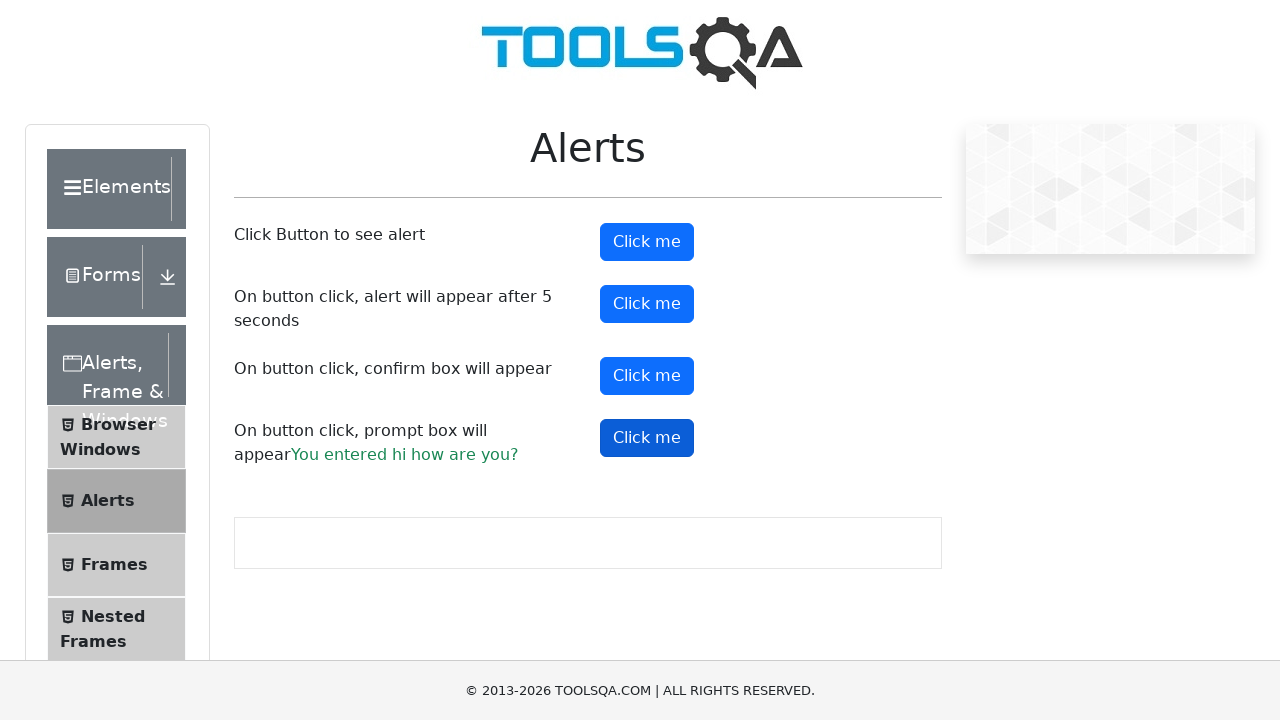

Retrieved the prompt result text content
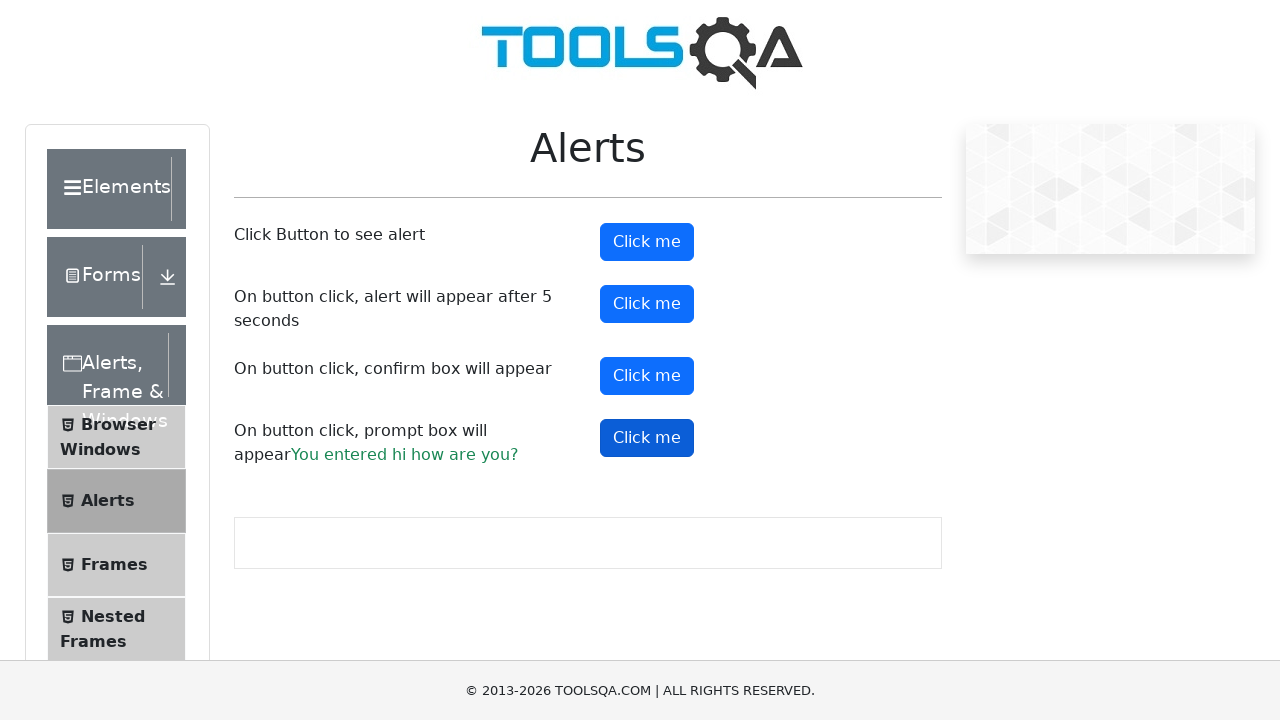

Verified that the entered text 'You entered hi how are you?' is displayed correctly
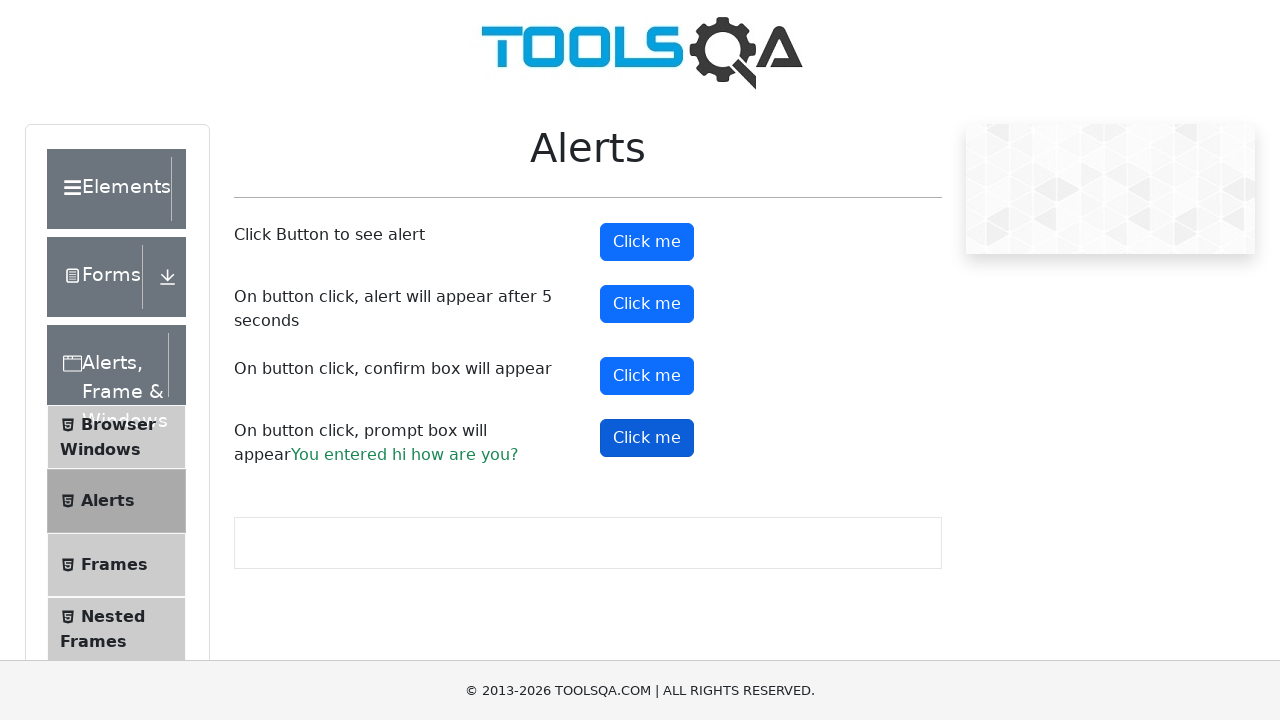

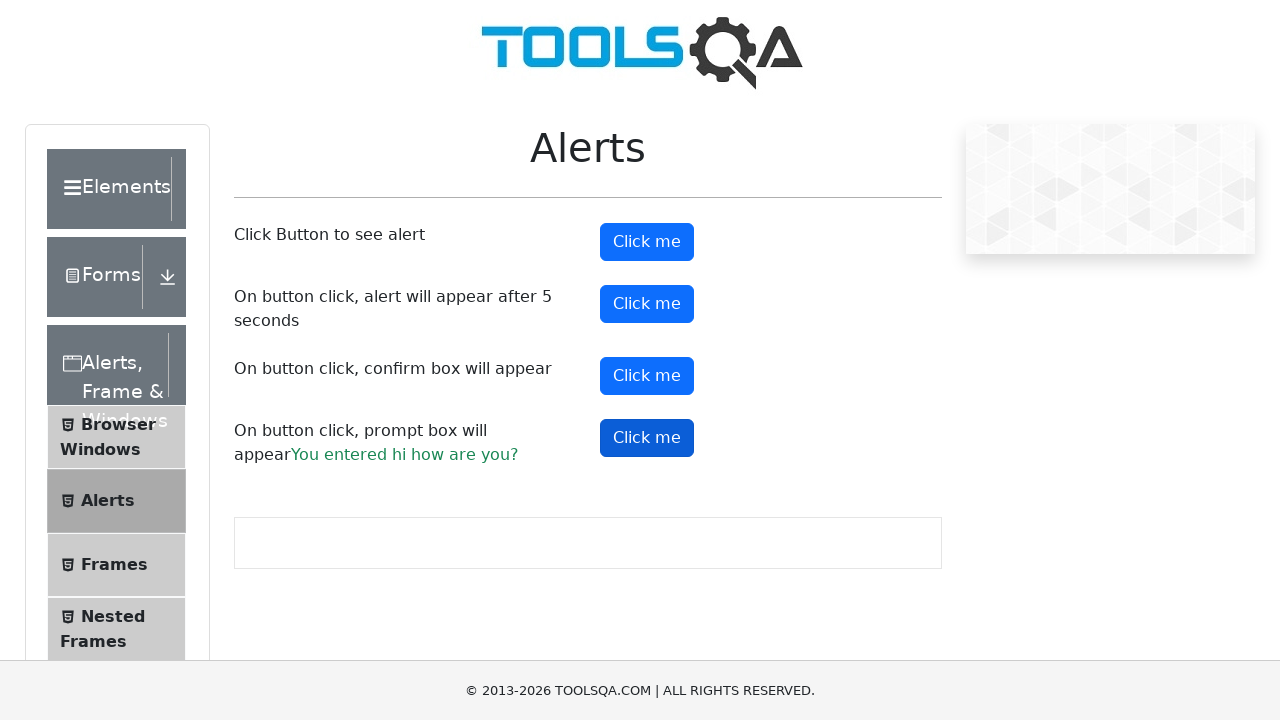